Tests selecting an option from a dropdown list by iterating through options and clicking on the one that matches the desired text, then verifies the selection was made correctly.

Starting URL: http://the-internet.herokuapp.com/dropdown

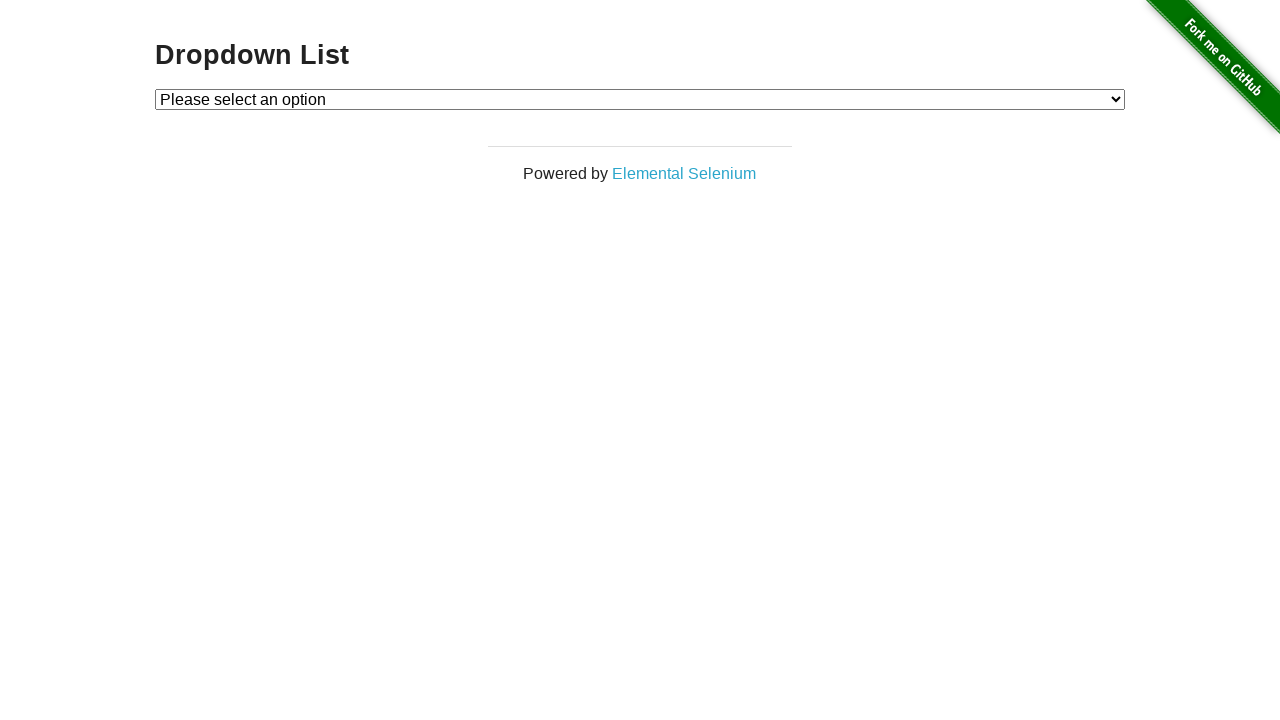

Selected 'Option 1' from dropdown on #dropdown
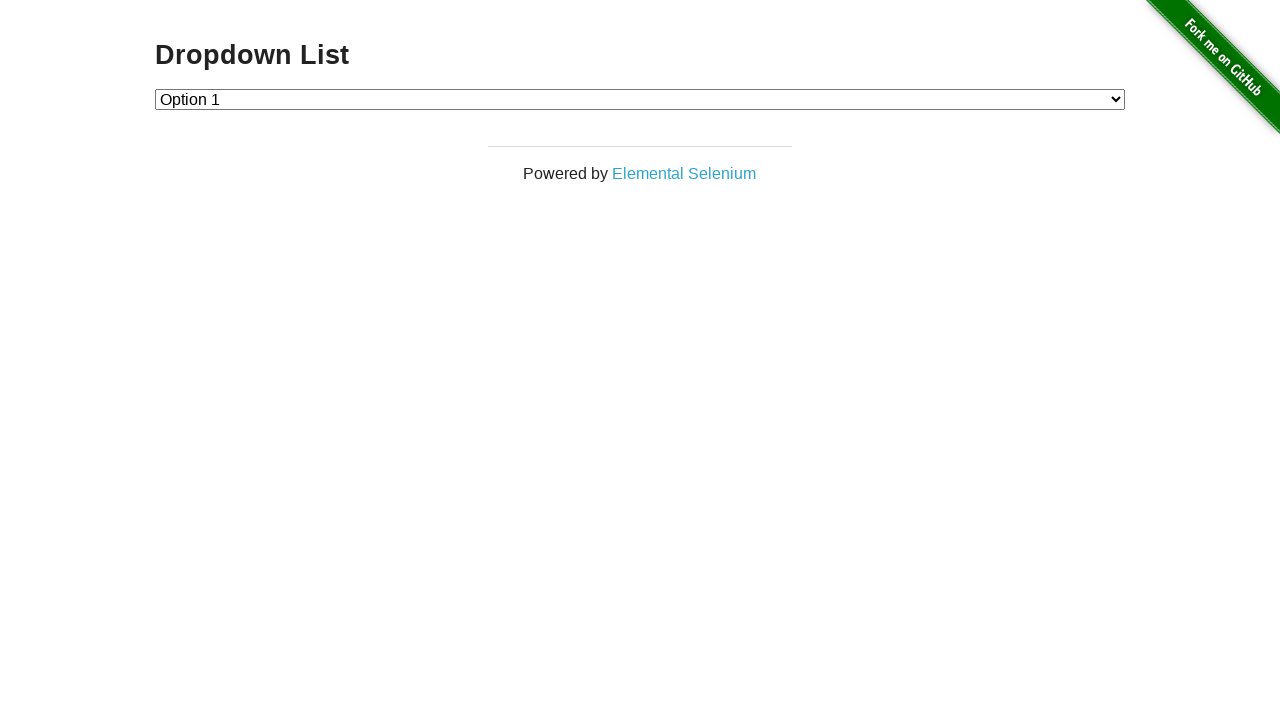

Retrieved selected dropdown value
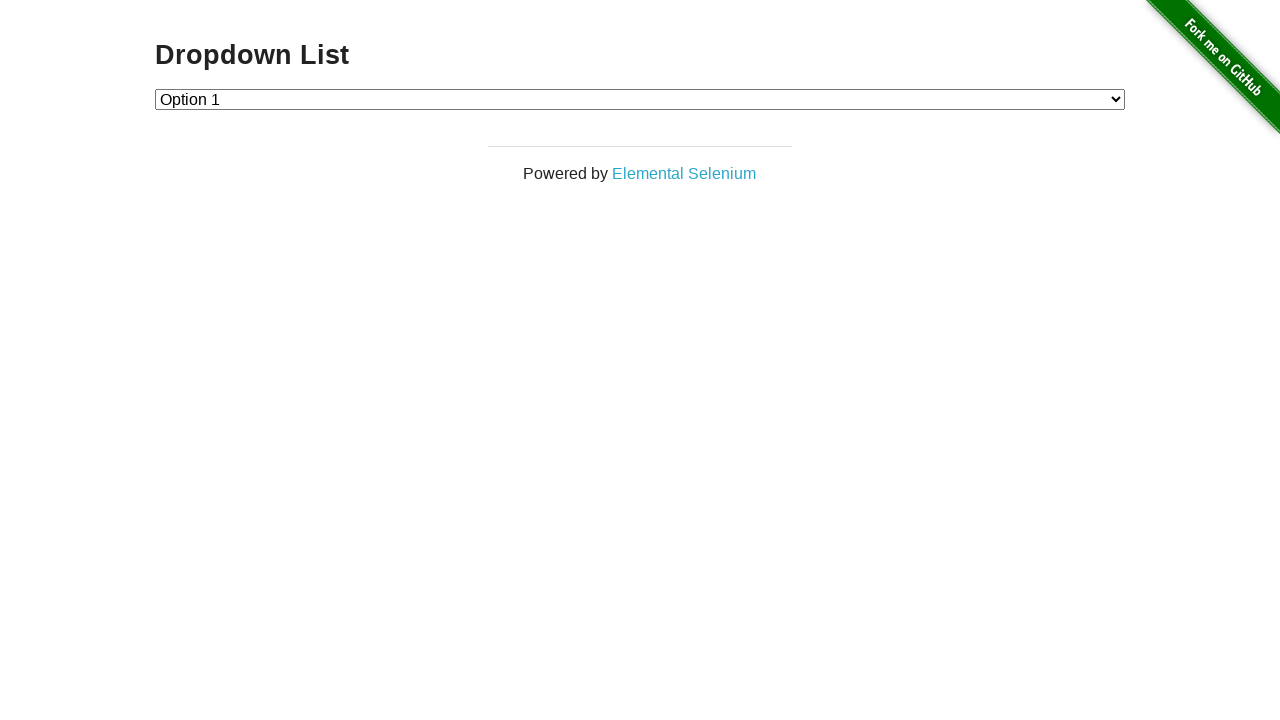

Verified dropdown selection is correct (value='1')
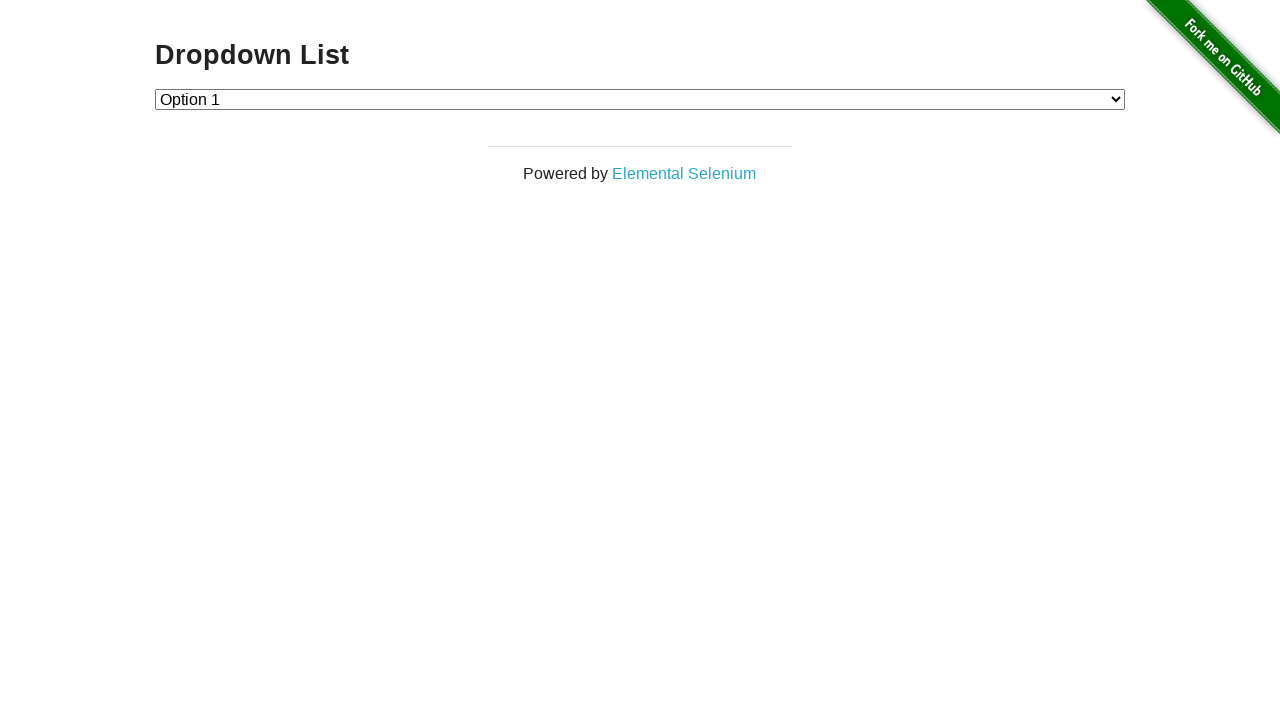

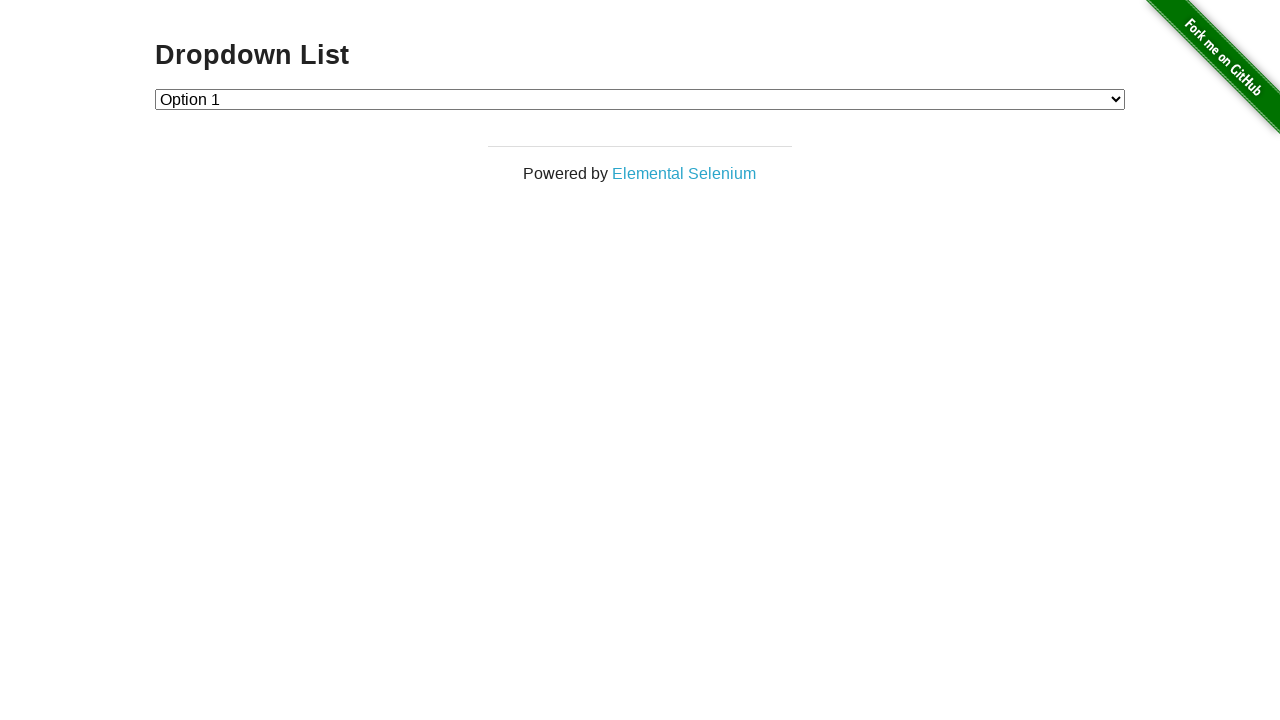